Tests dynamic controls functionality by verifying a textbox is initially disabled, clicking the Enable button, waiting for the textbox to become enabled, and verifying the success message appears.

Starting URL: https://the-internet.herokuapp.com/dynamic_controls

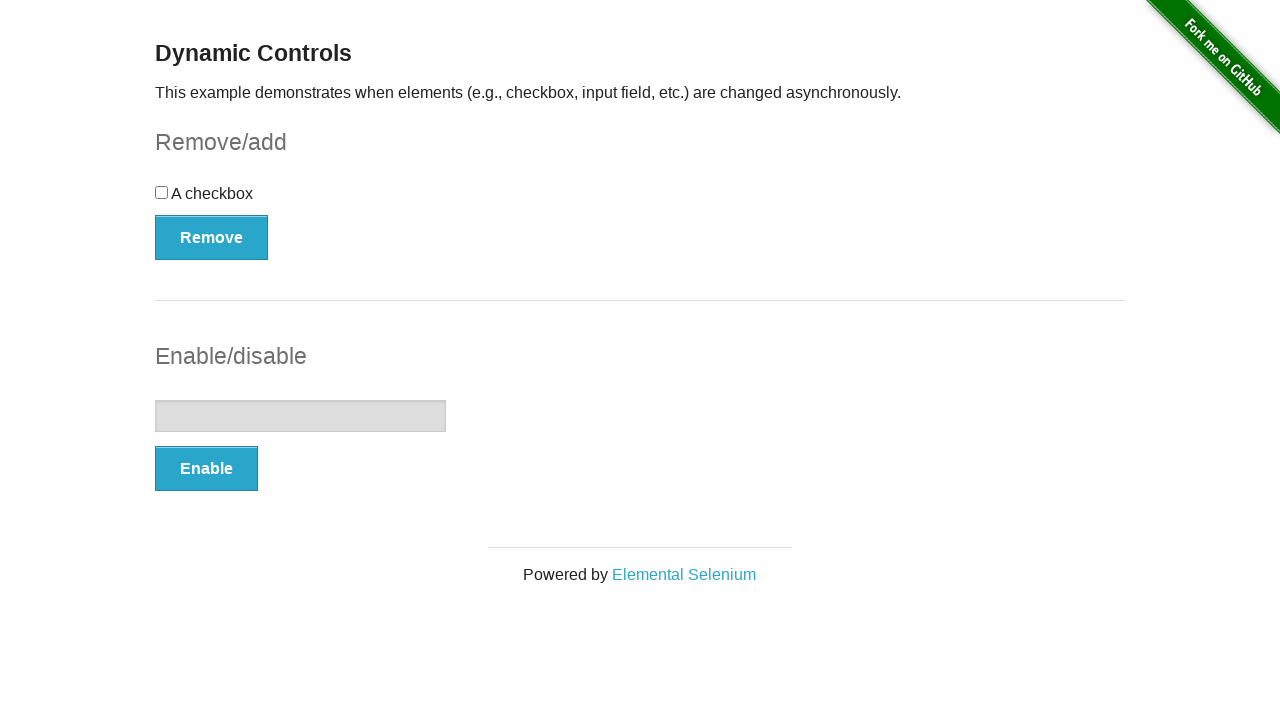

Located the textbox element
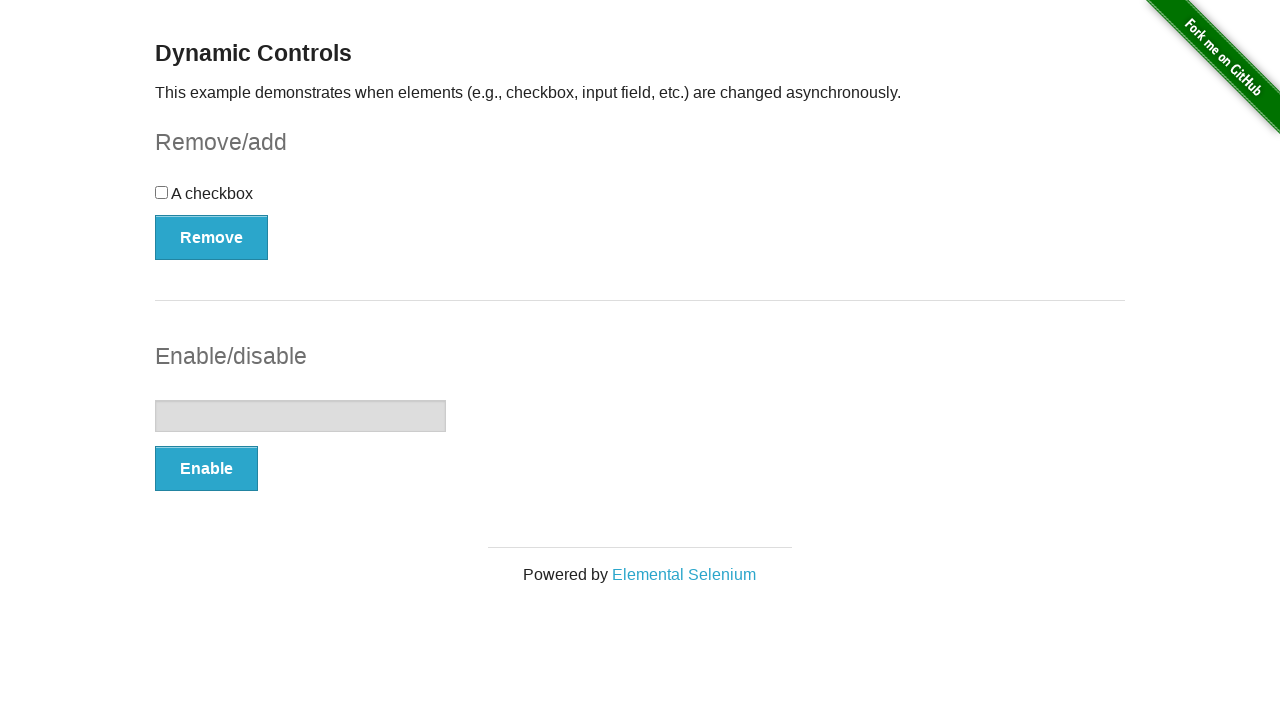

Verified textbox is initially disabled
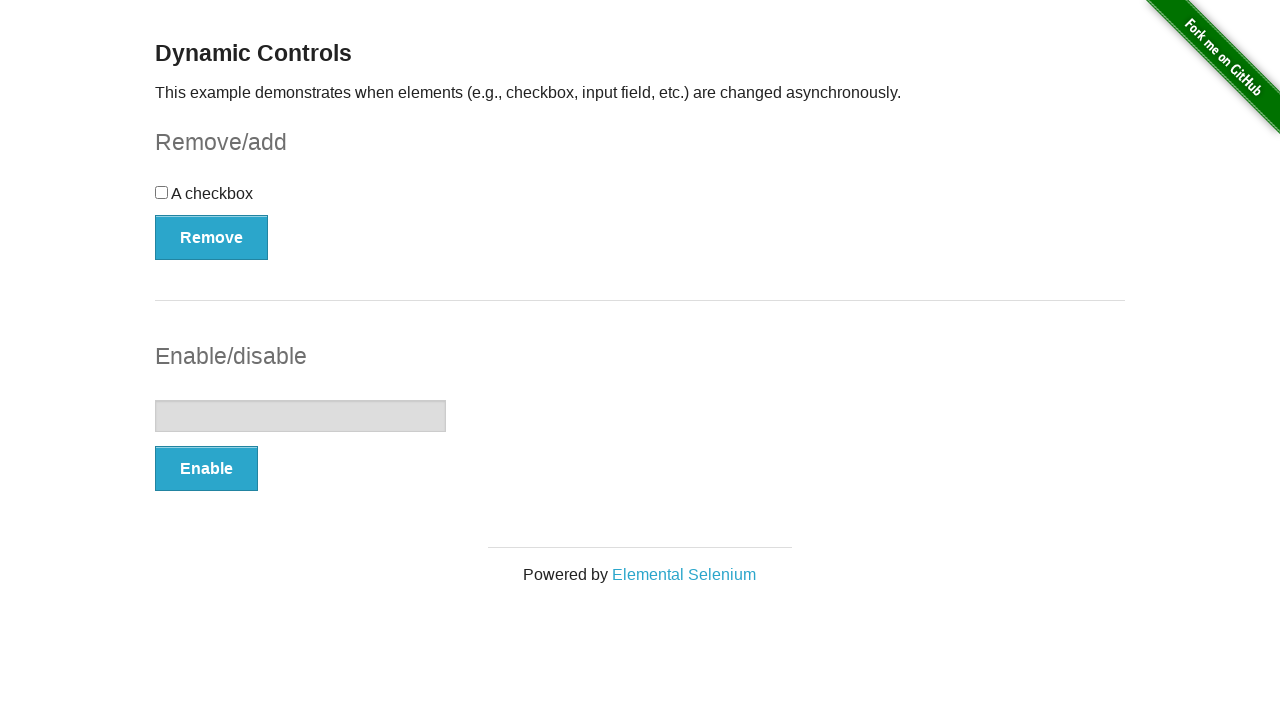

Clicked the Enable button at (206, 469) on xpath=//*[text()='Enable']
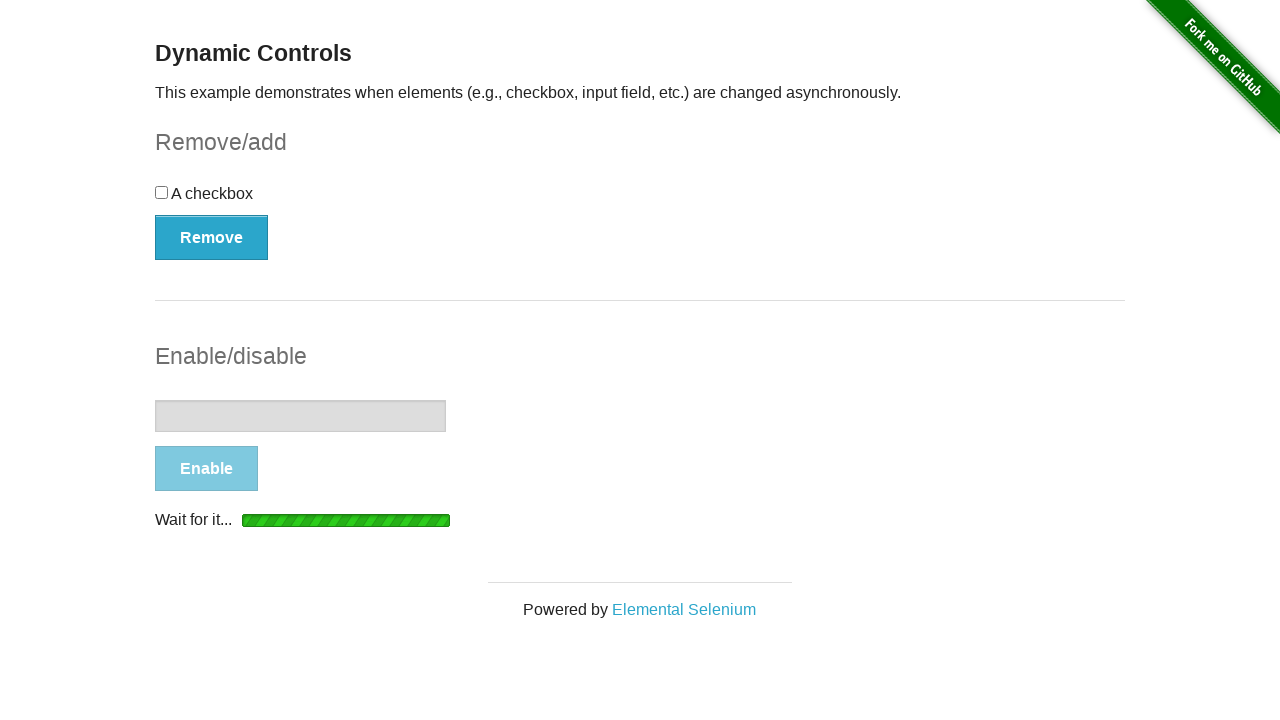

Waited for textbox to become visible
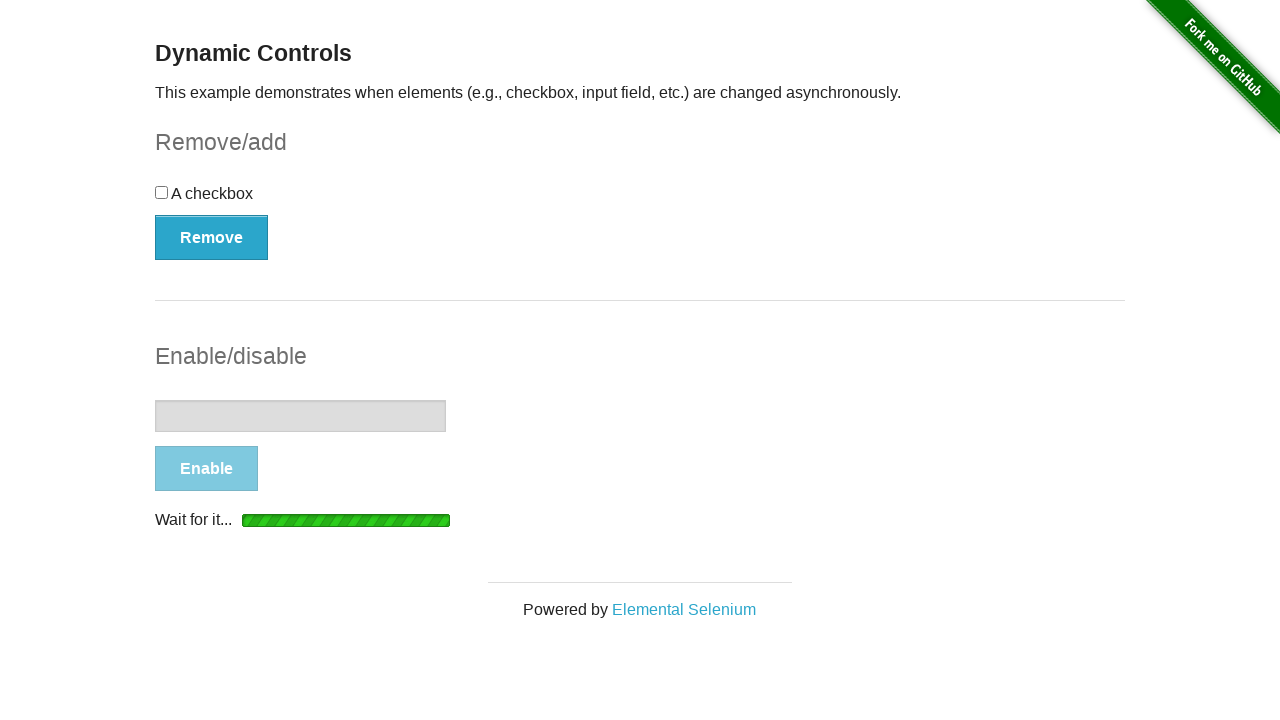

Waited for textbox to become enabled (disabled property is false)
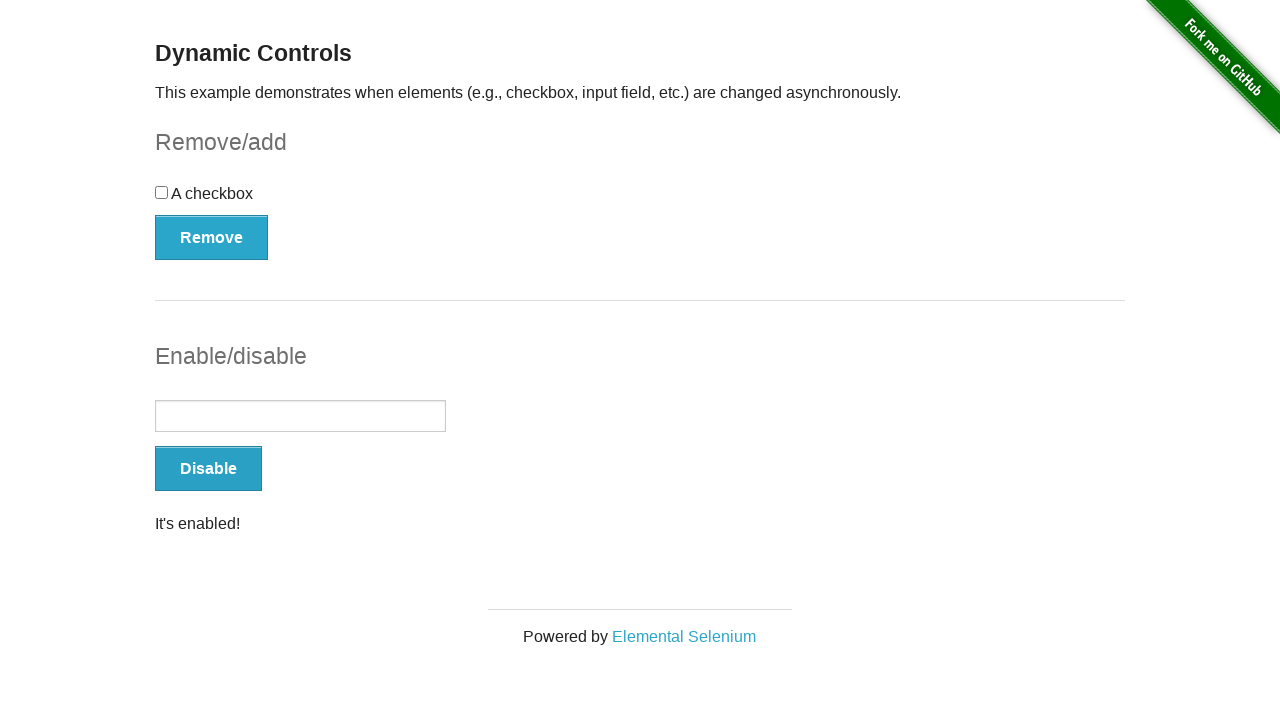

Located the success message element
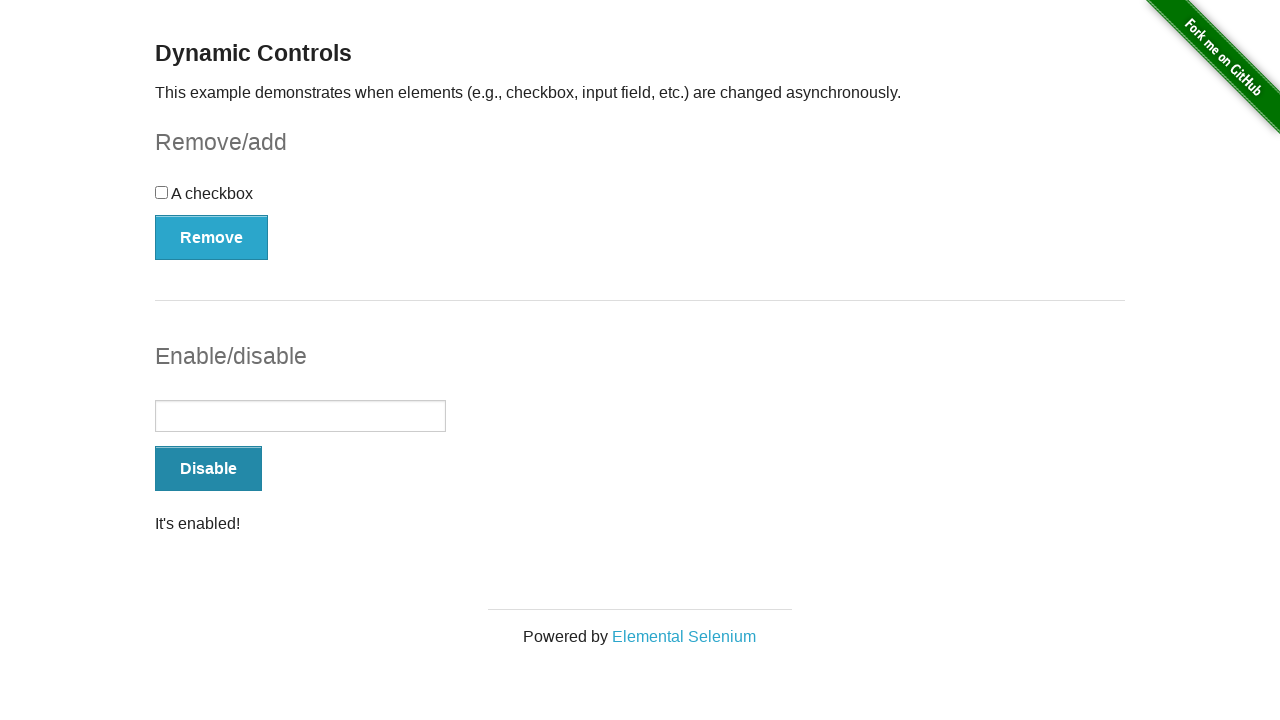

Waited for success message to become visible
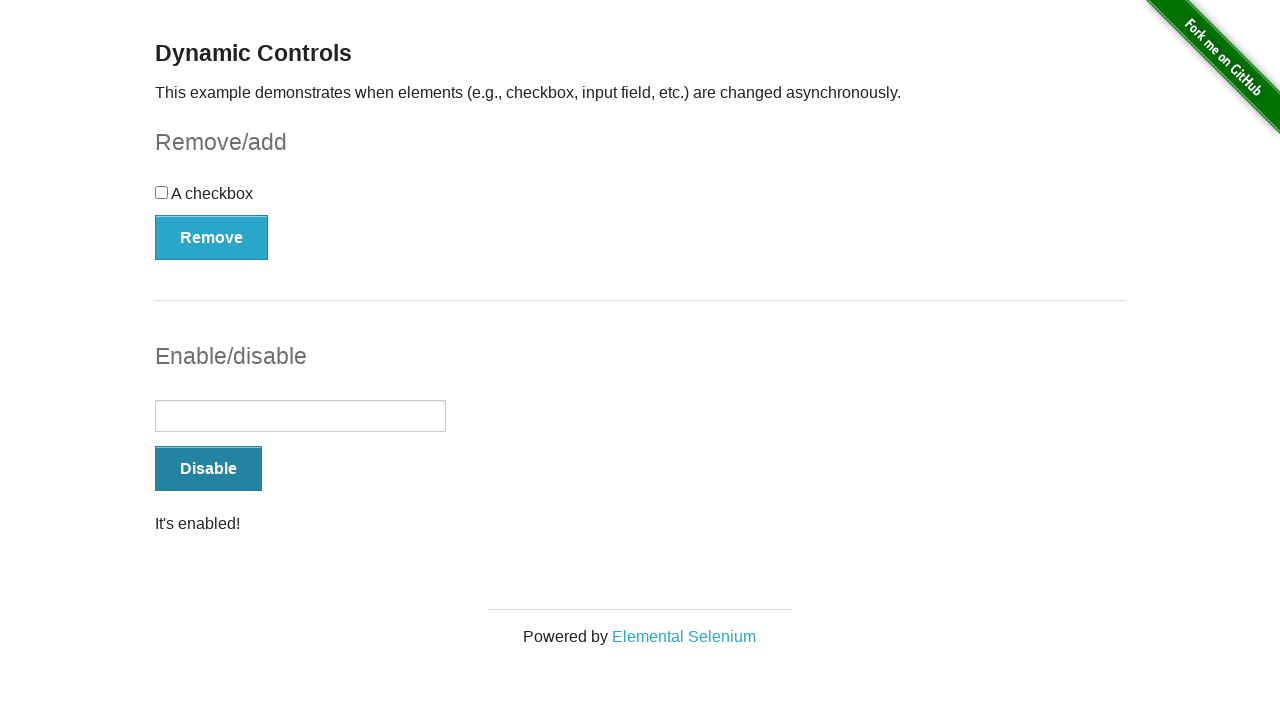

Verified success message 'It's enabled!' is visible
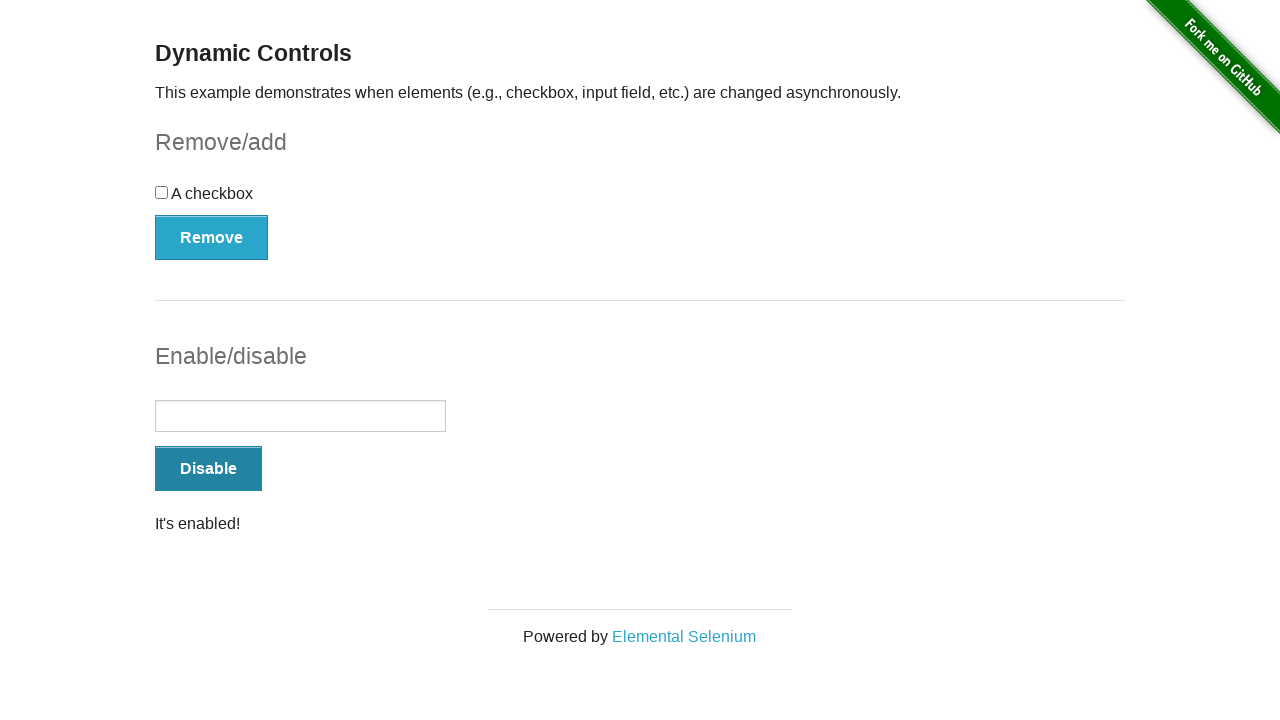

Verified textbox is now enabled
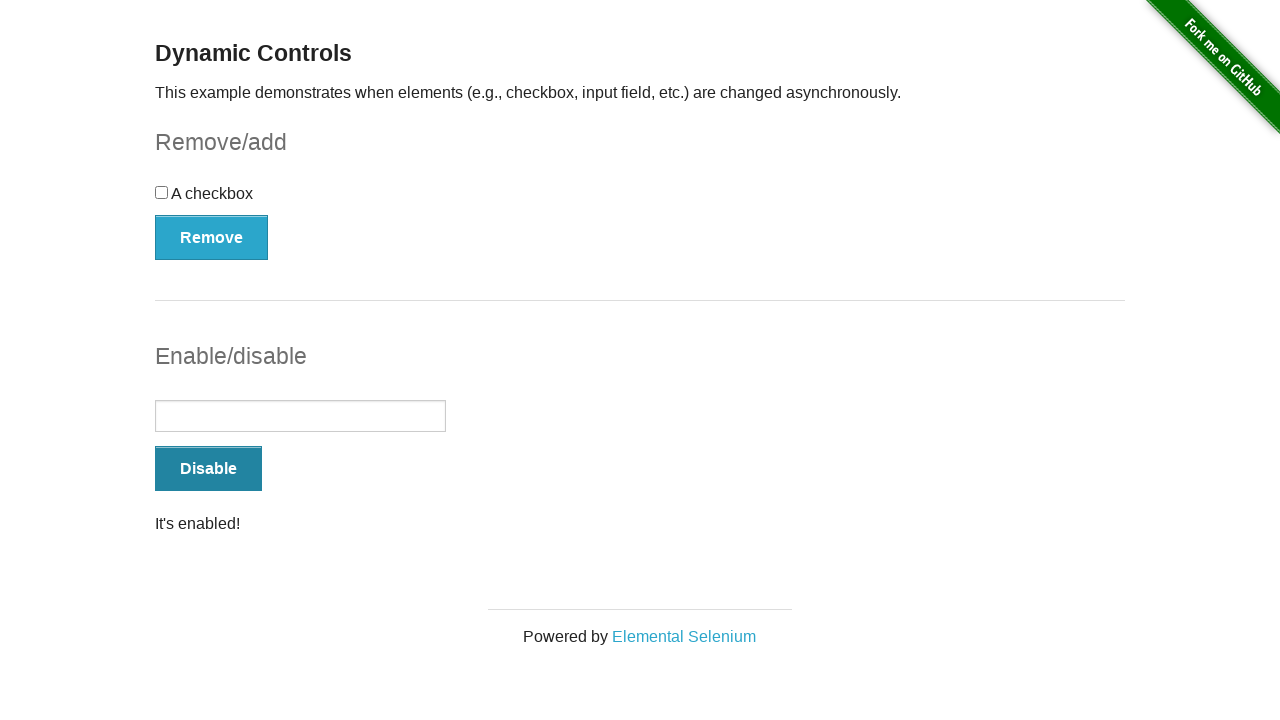

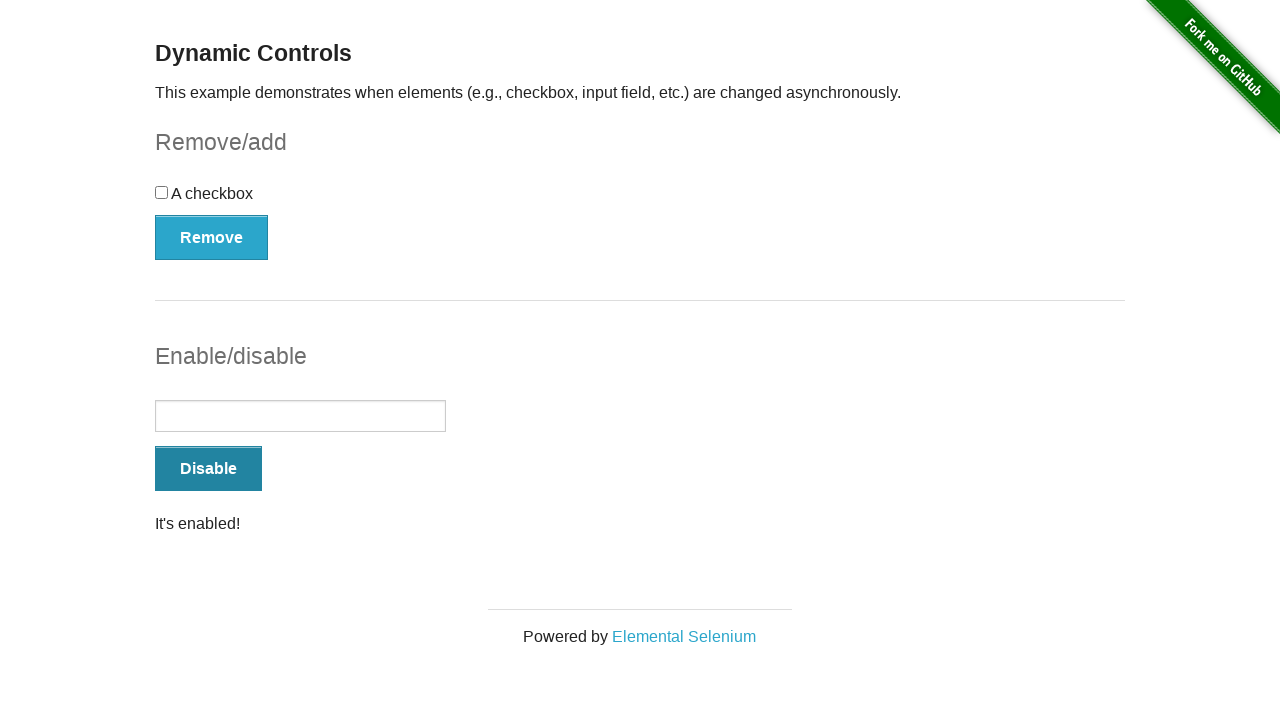